Tests keyboard navigation on Flipkart by tabbing through elements and entering a search term "Macbook" using keyboard actions

Starting URL: https://www.flipkart.com/

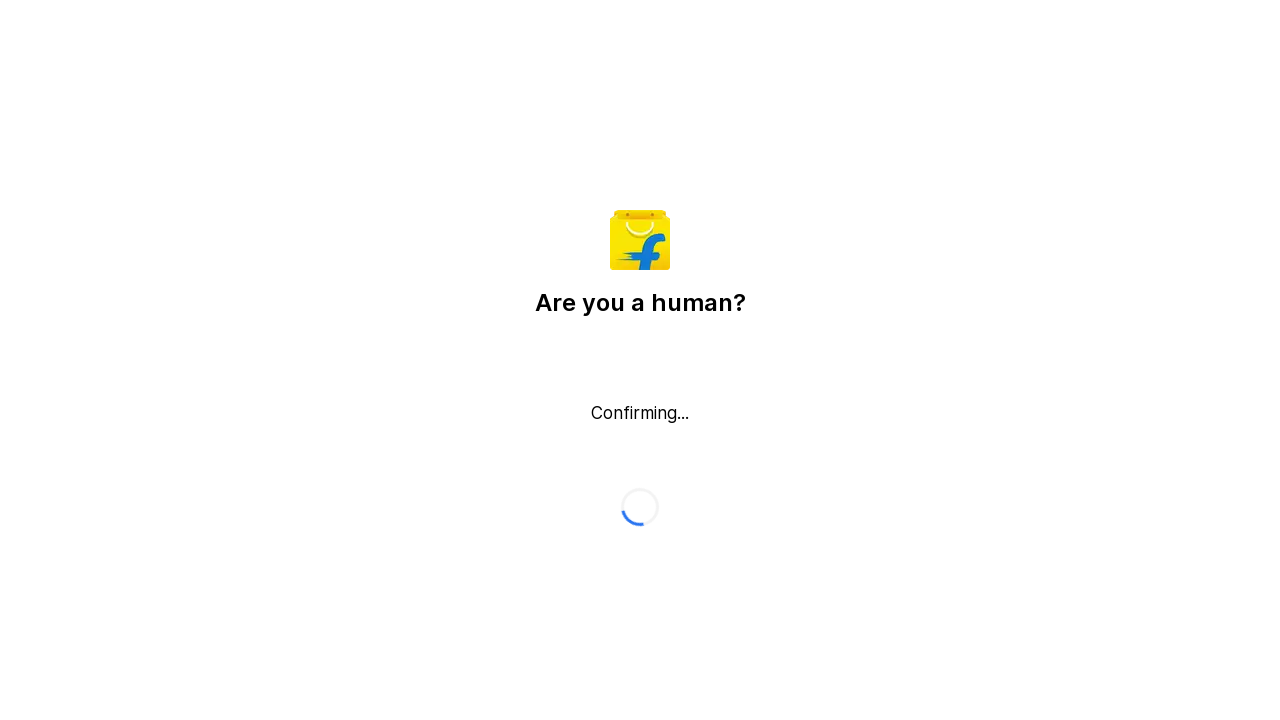

Pressed Tab key to navigate to first element
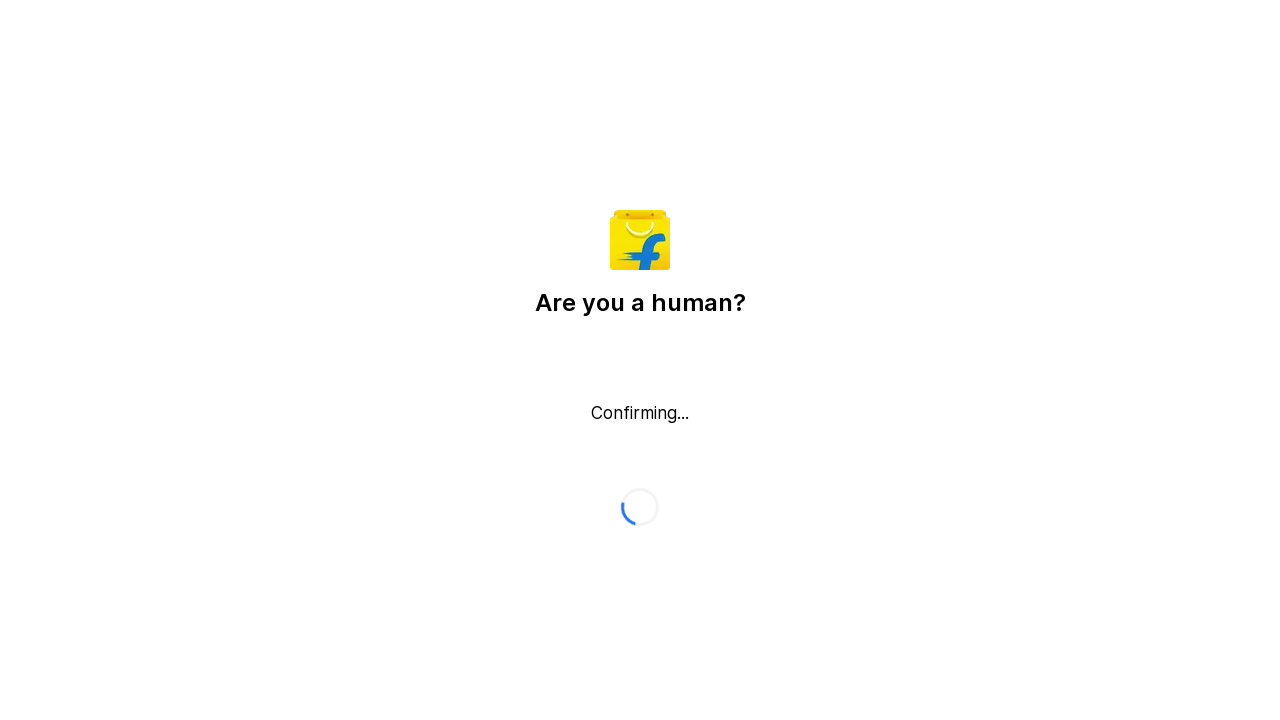

Pressed Tab key to navigate to second element
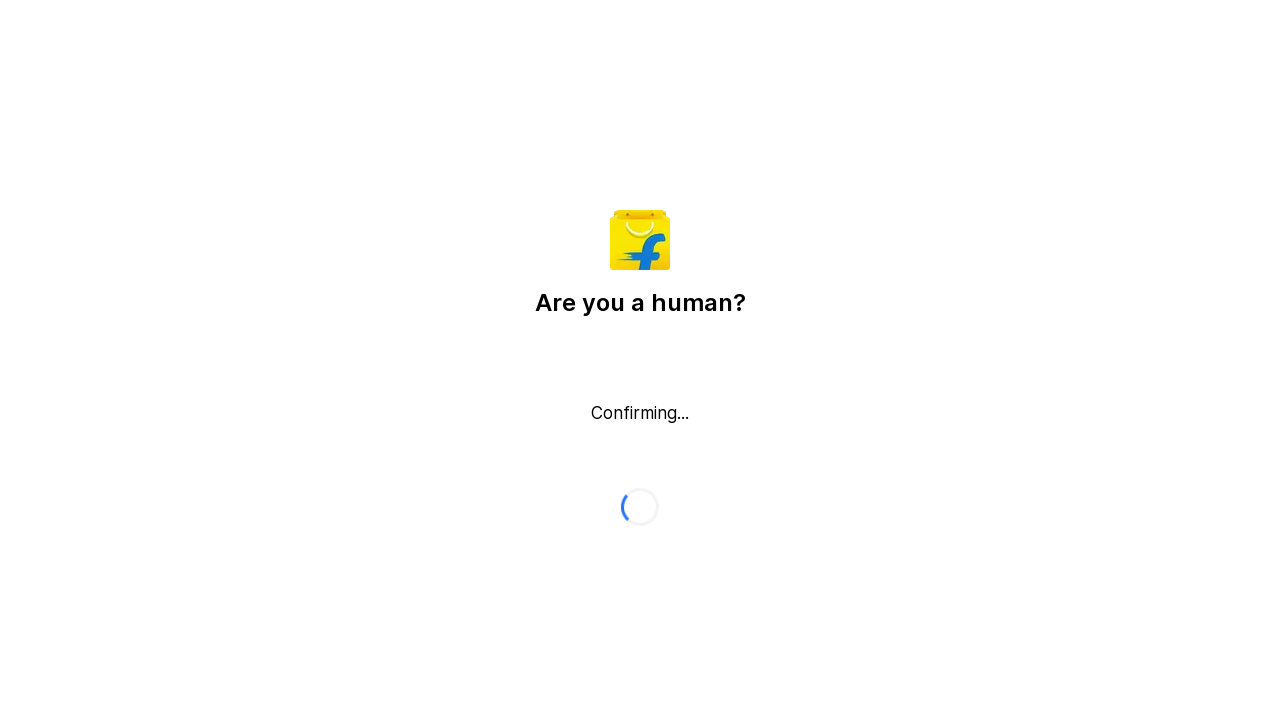

Pressed Tab key to navigate to third element
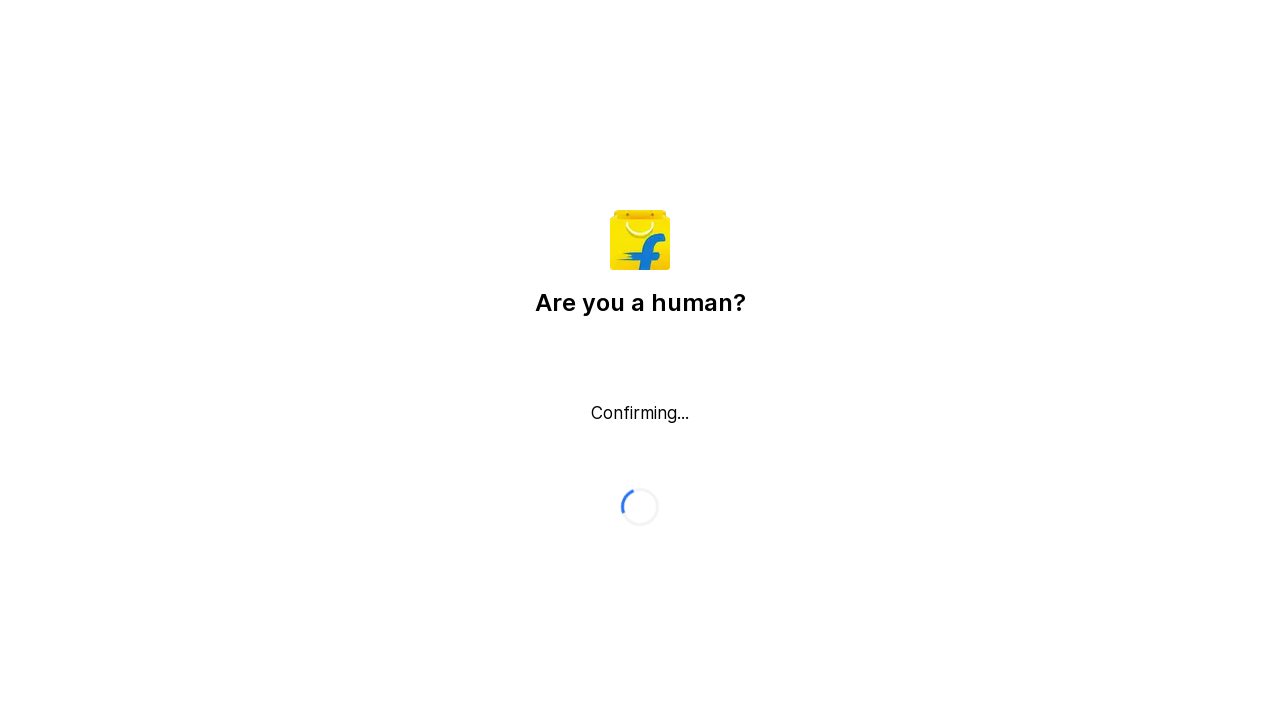

Typed 'Macbook' in the search field using keyboard
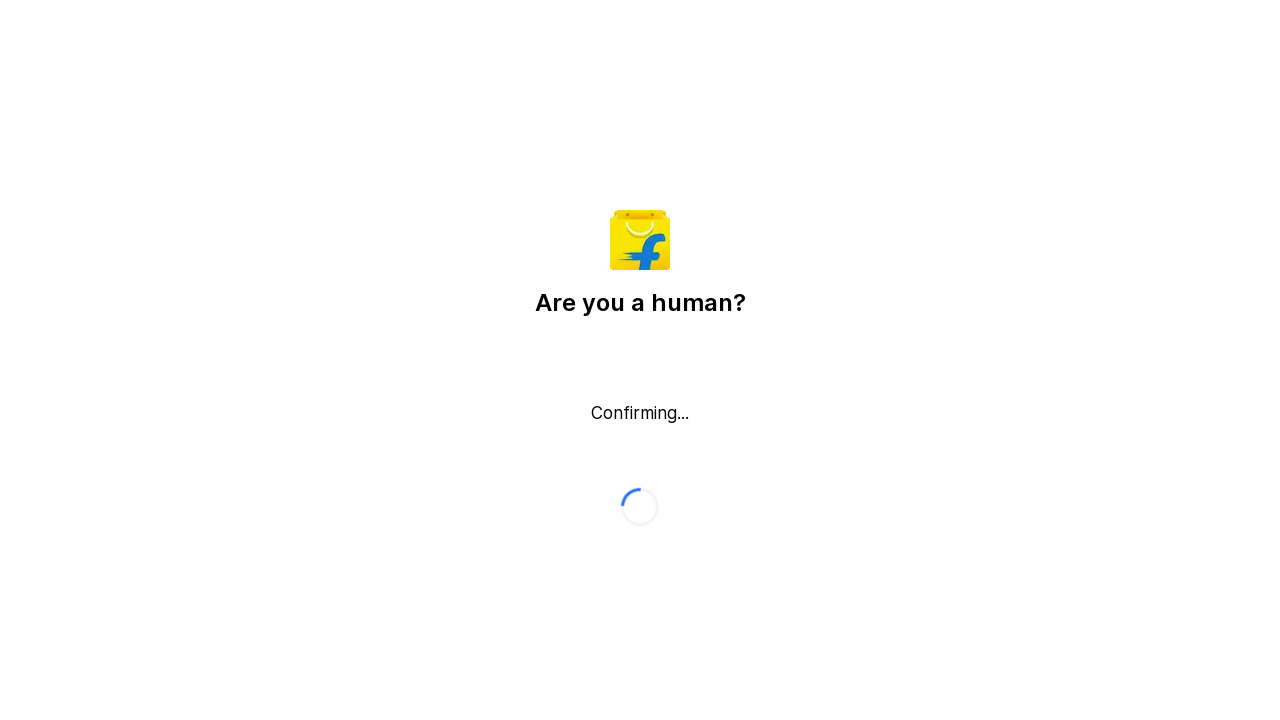

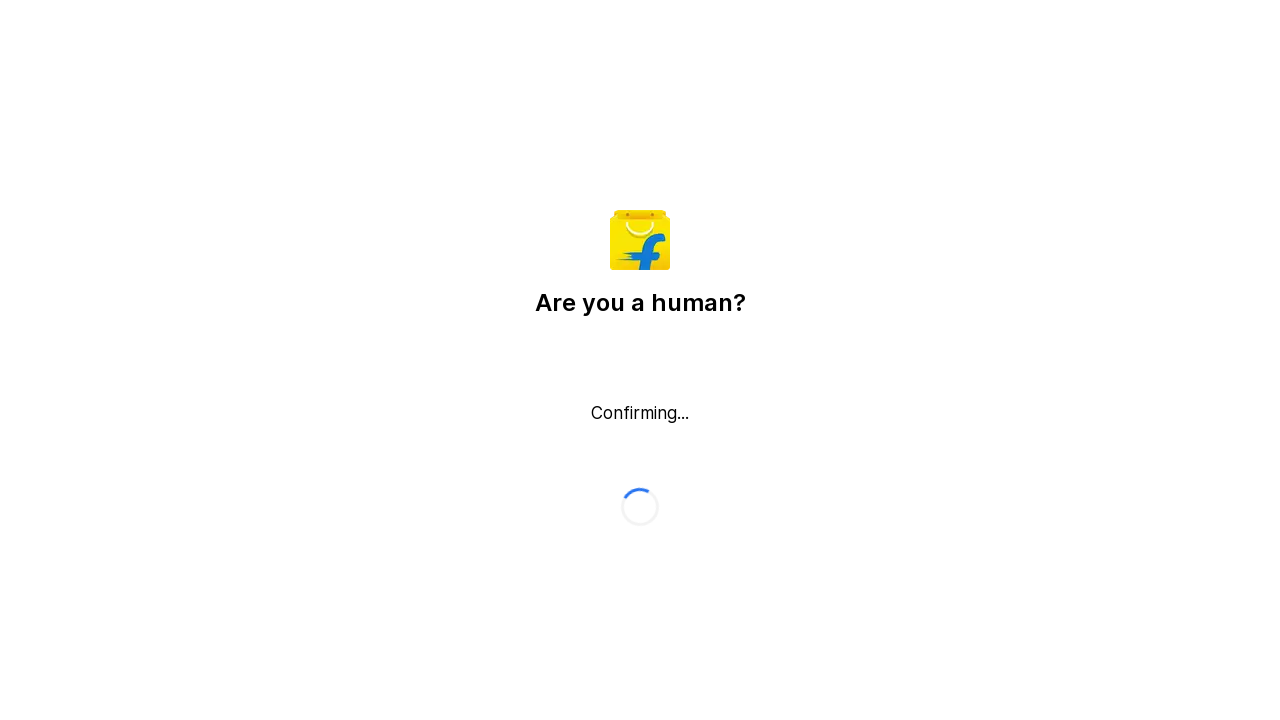